Tests the "New Window Message" button functionality by clicking it and verifying the new window contains the expected sharing message.

Starting URL: https://demoqa.com/browser-windows

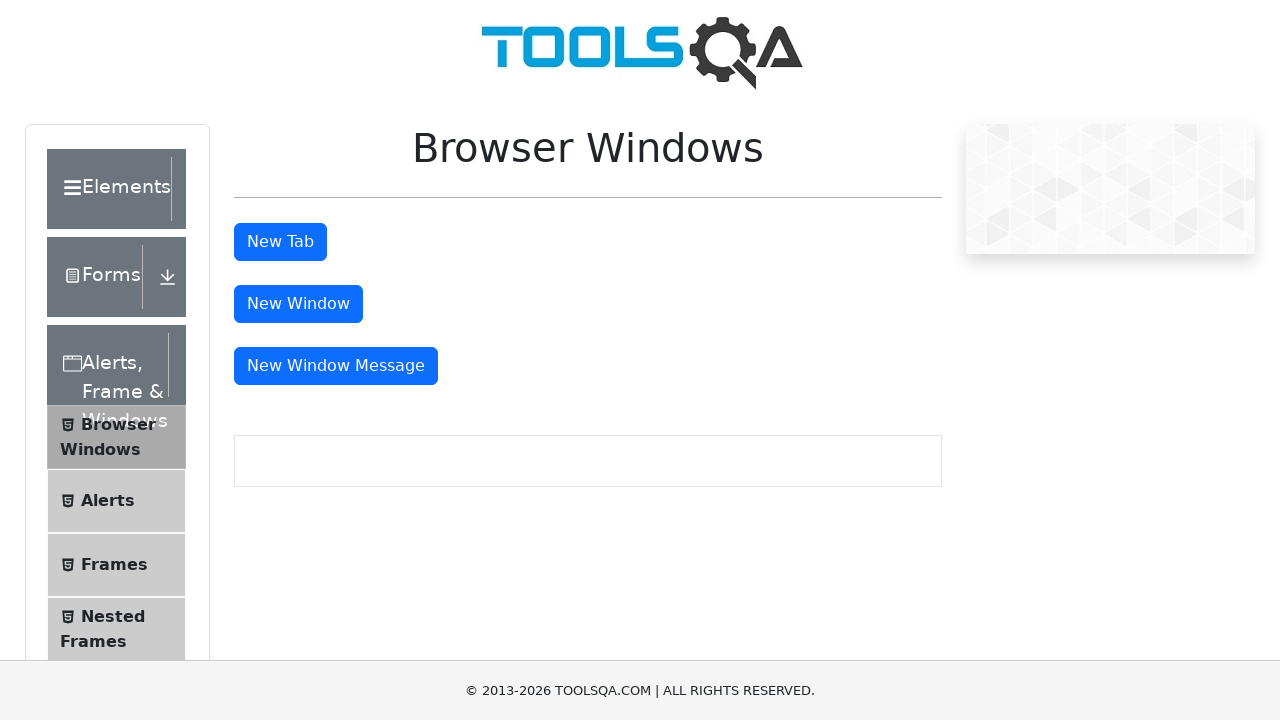

Clicked the 'New Window Message' button at (336, 366) on #messageWindowButton
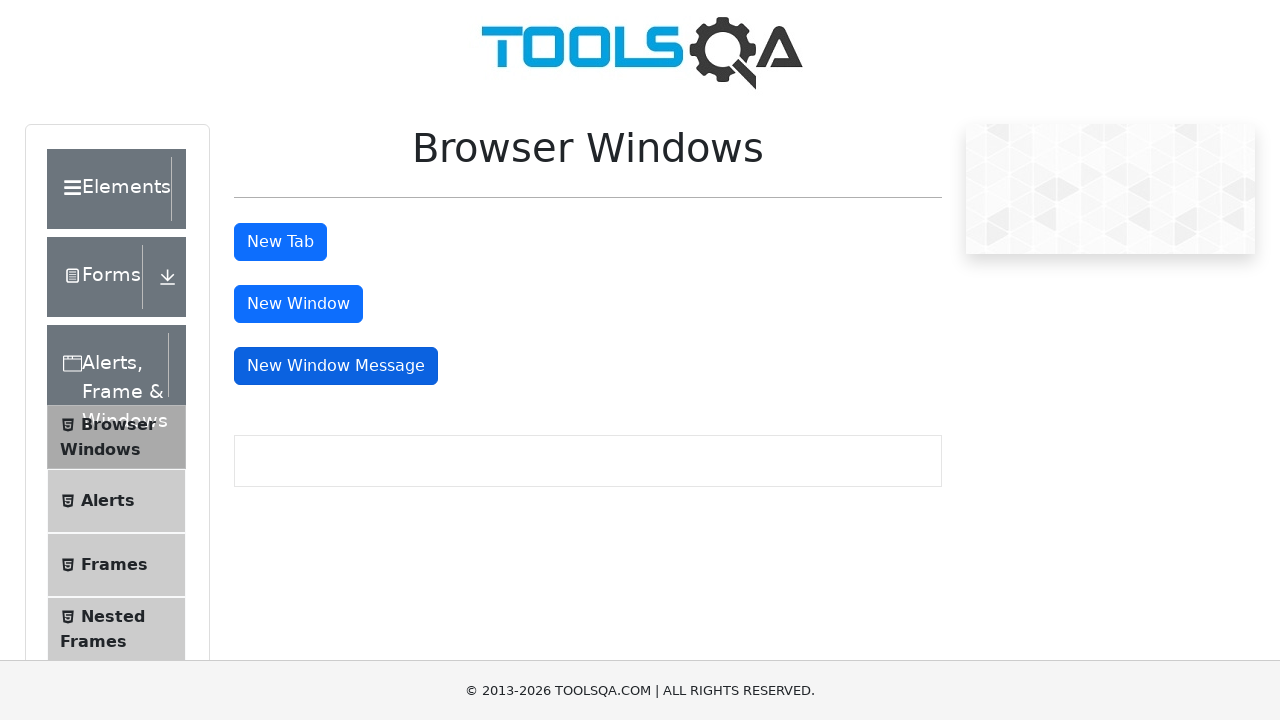

Captured new window reference
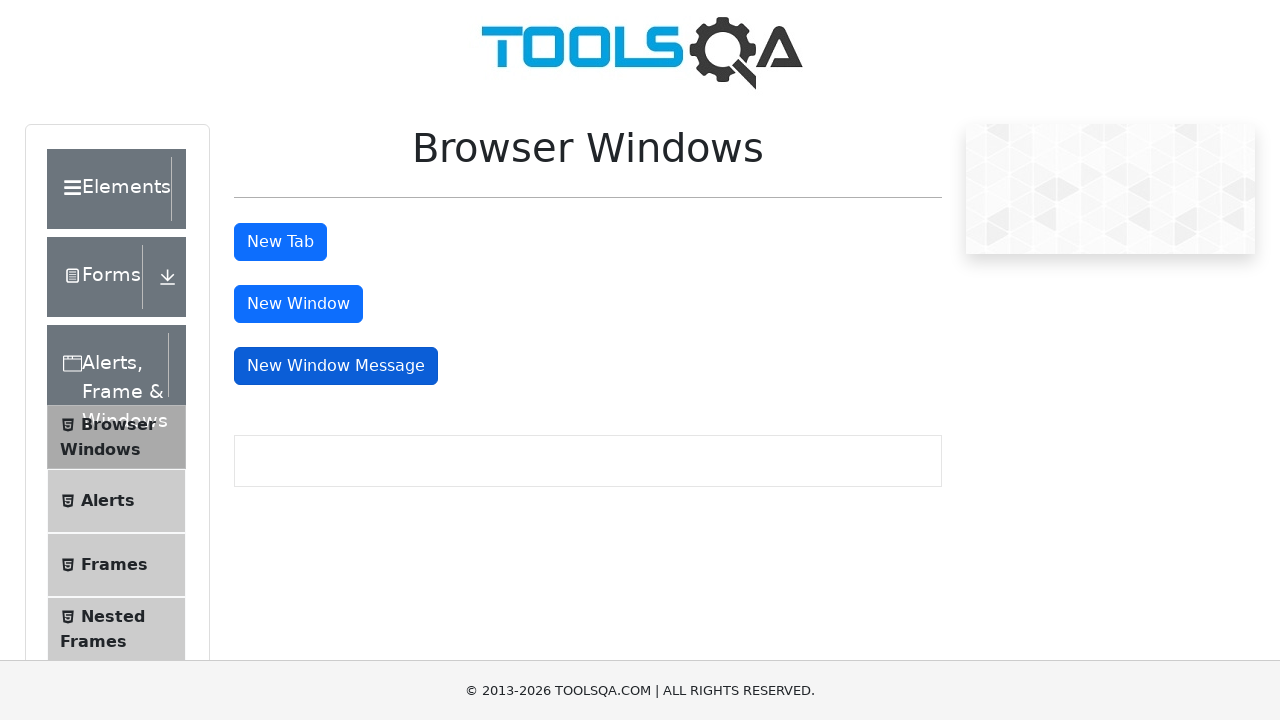

New window loaded completely
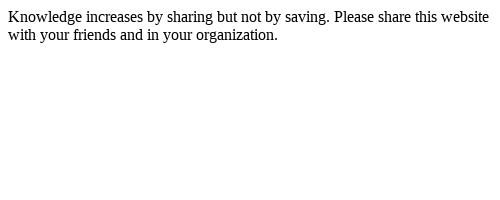

Verified expected sharing message is present in new window
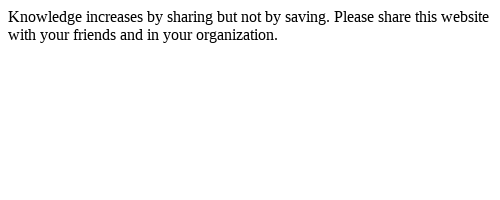

Closed the new window
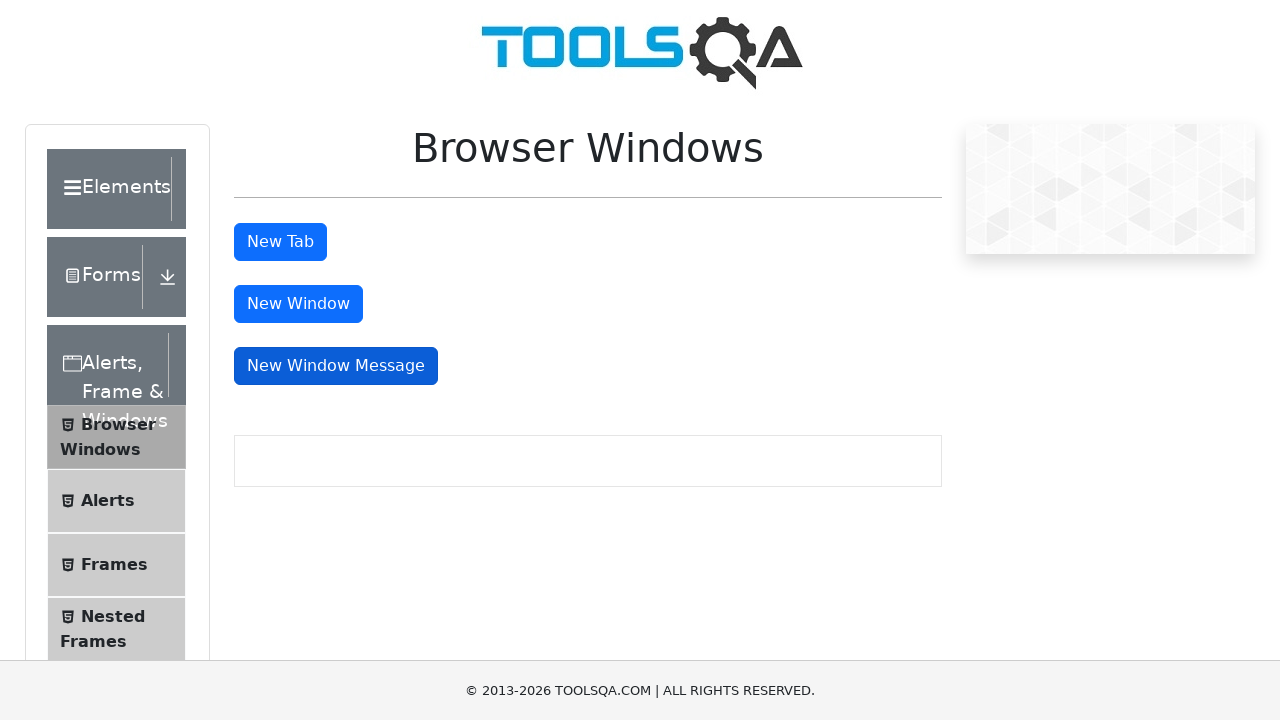

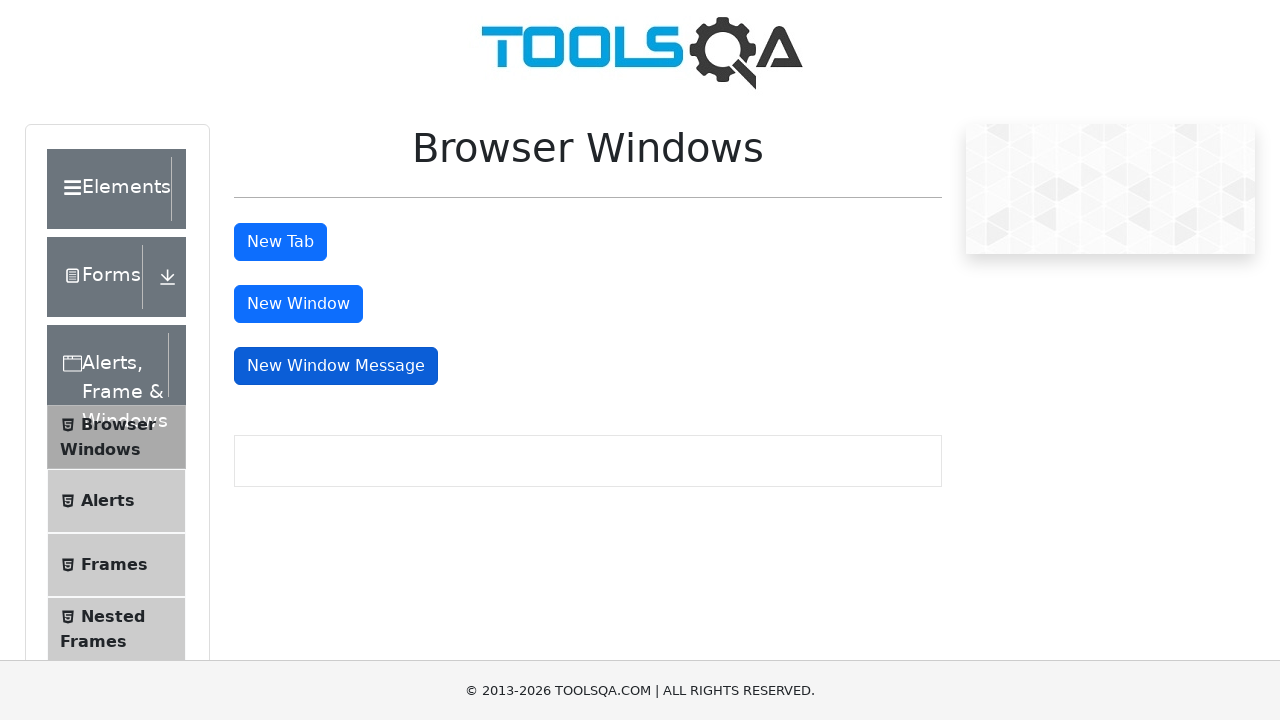